Tests a contact form by filling in name, email, and phone number fields on a test automation practice website.

Starting URL: https://testautomationpractice.blogspot.com/

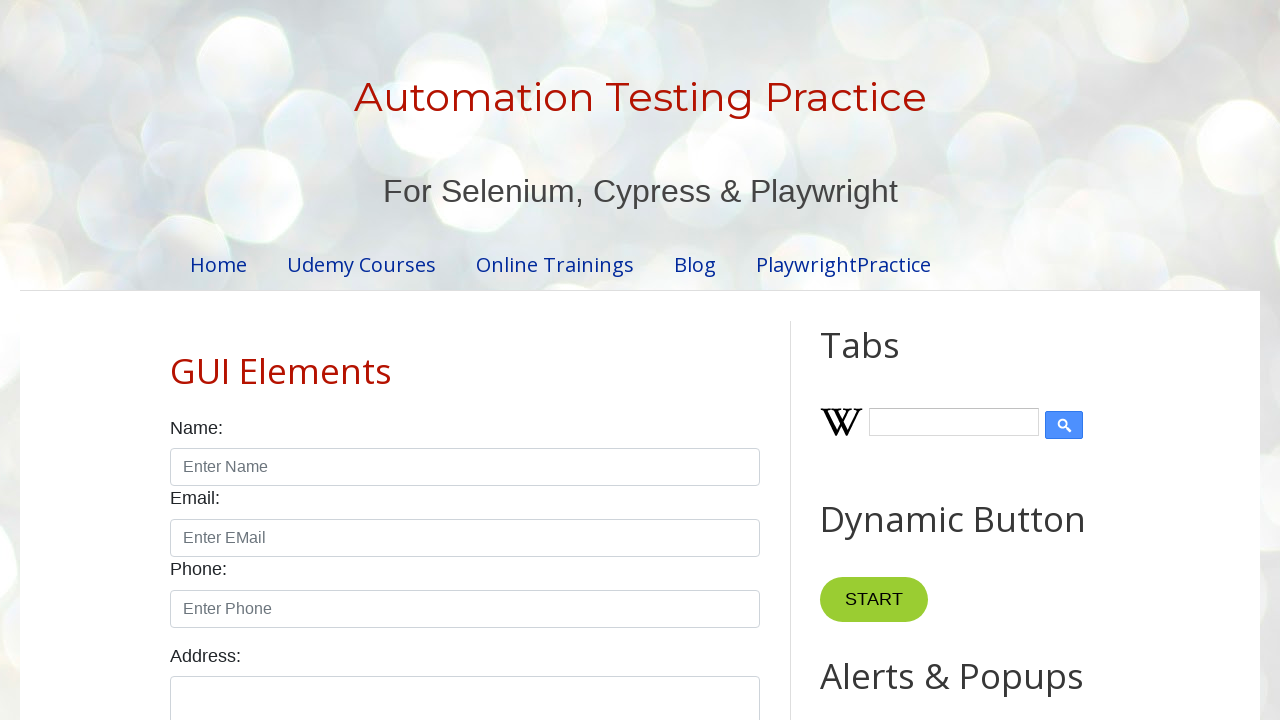

Filled name field with 'Niketan' on xpath=//input[@id='name']
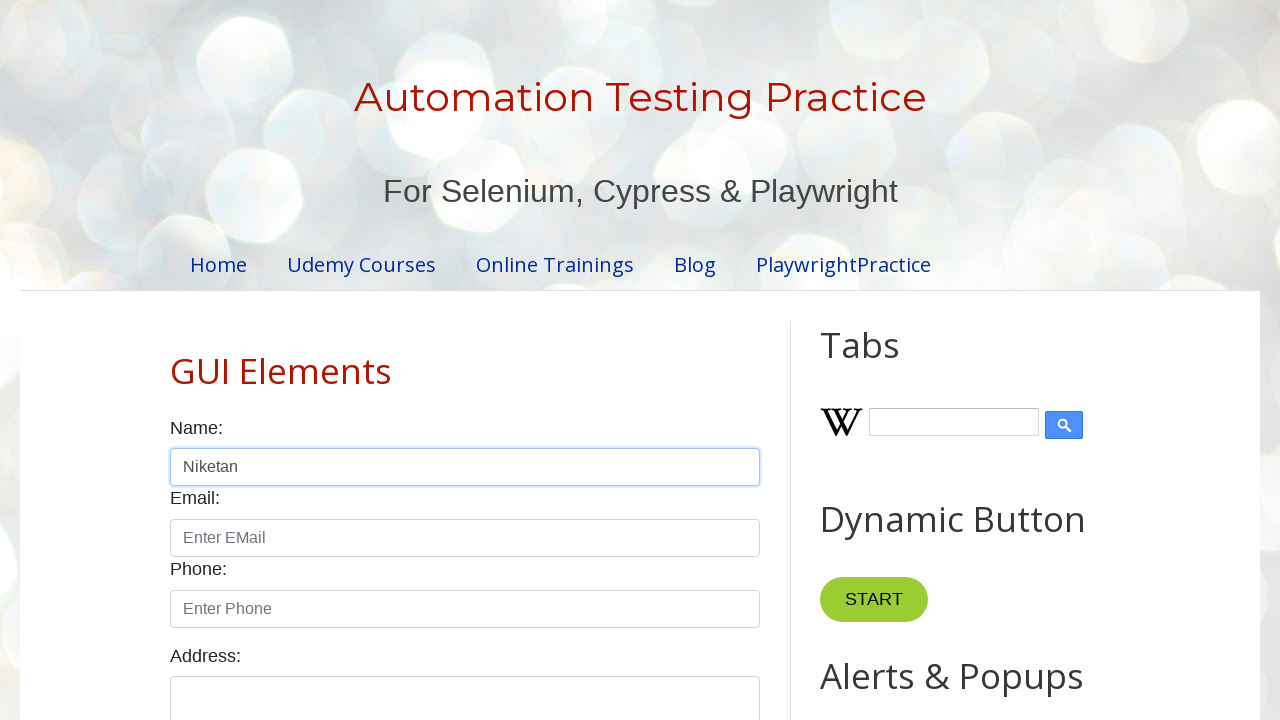

Filled email field with 'Niketan@email.com' on xpath=//input[@id='email']
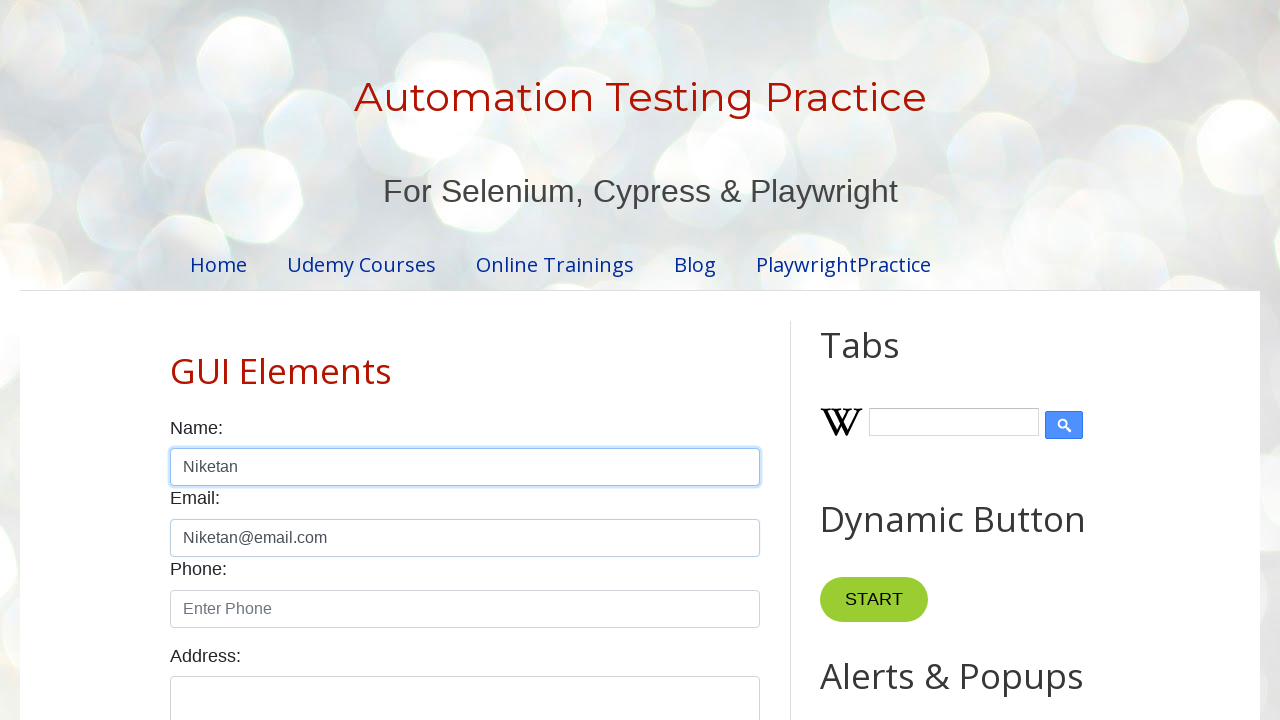

Filled phone field with '844672060' on xpath=//input[@id='phone']
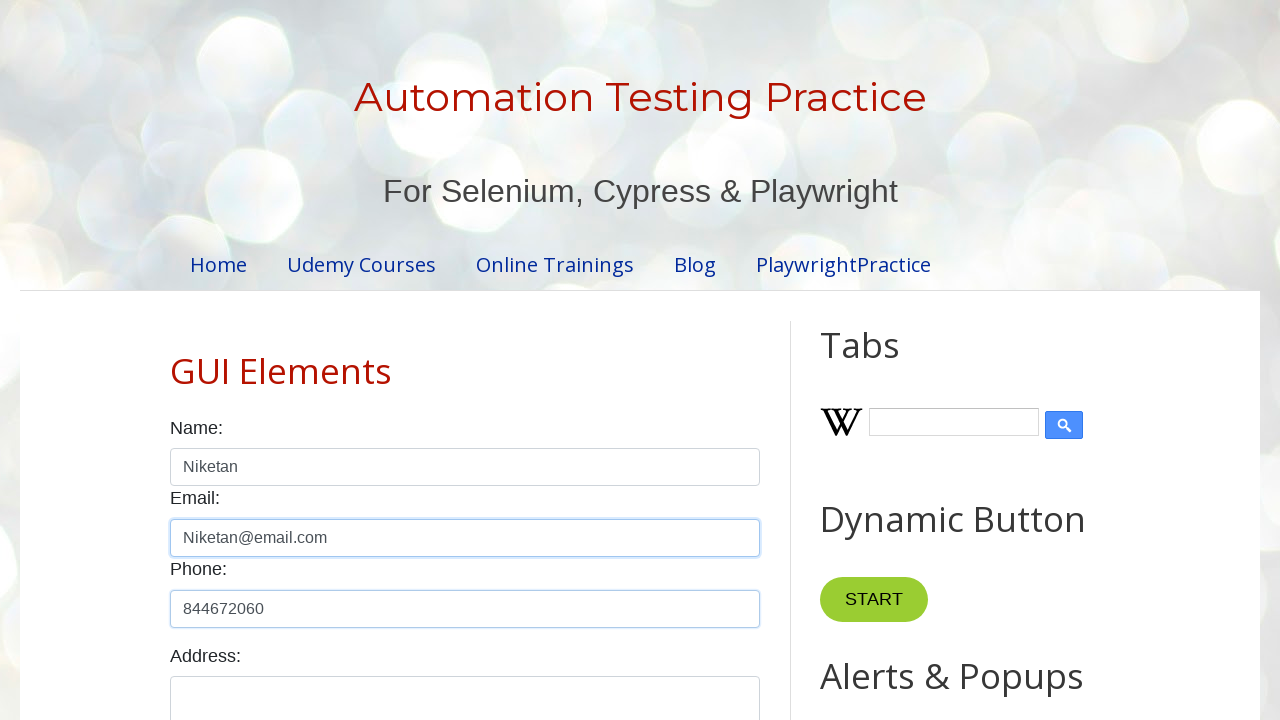

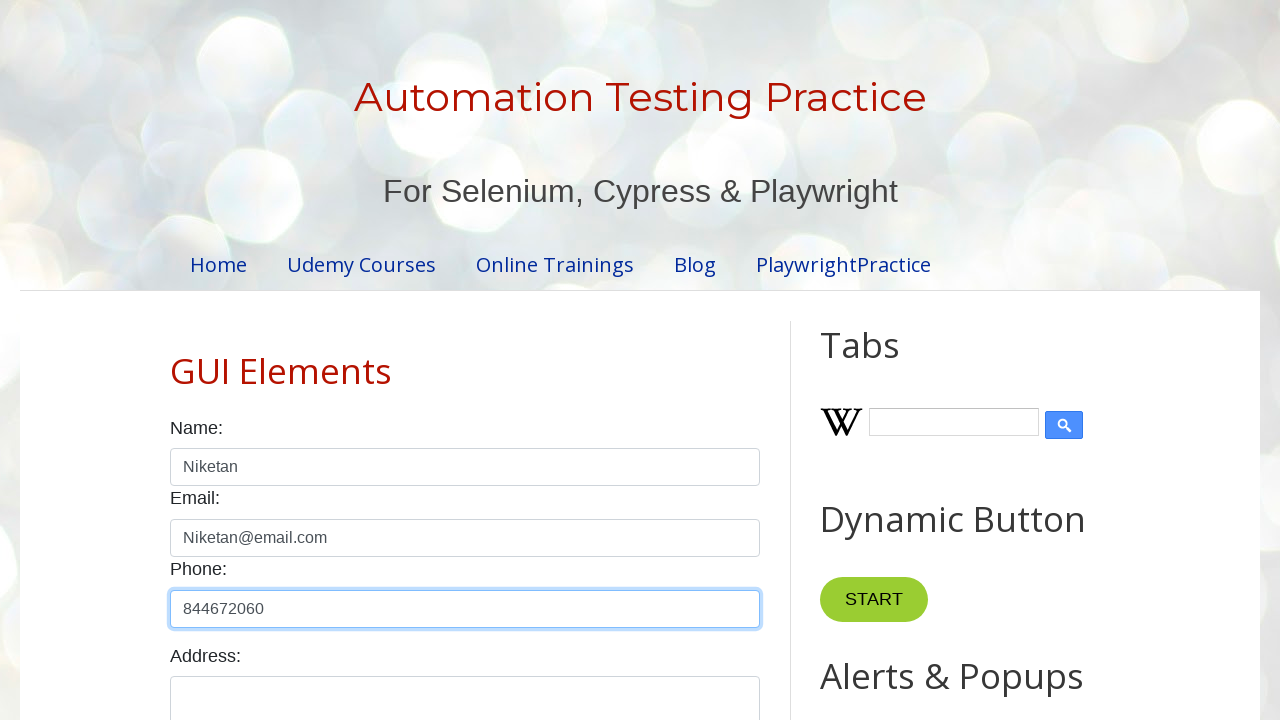